Tests dynamic content loading by clicking a Start button and verifying that "Hello World!" text appears after the loading completes.

Starting URL: https://the-internet.herokuapp.com/dynamic_loading/1

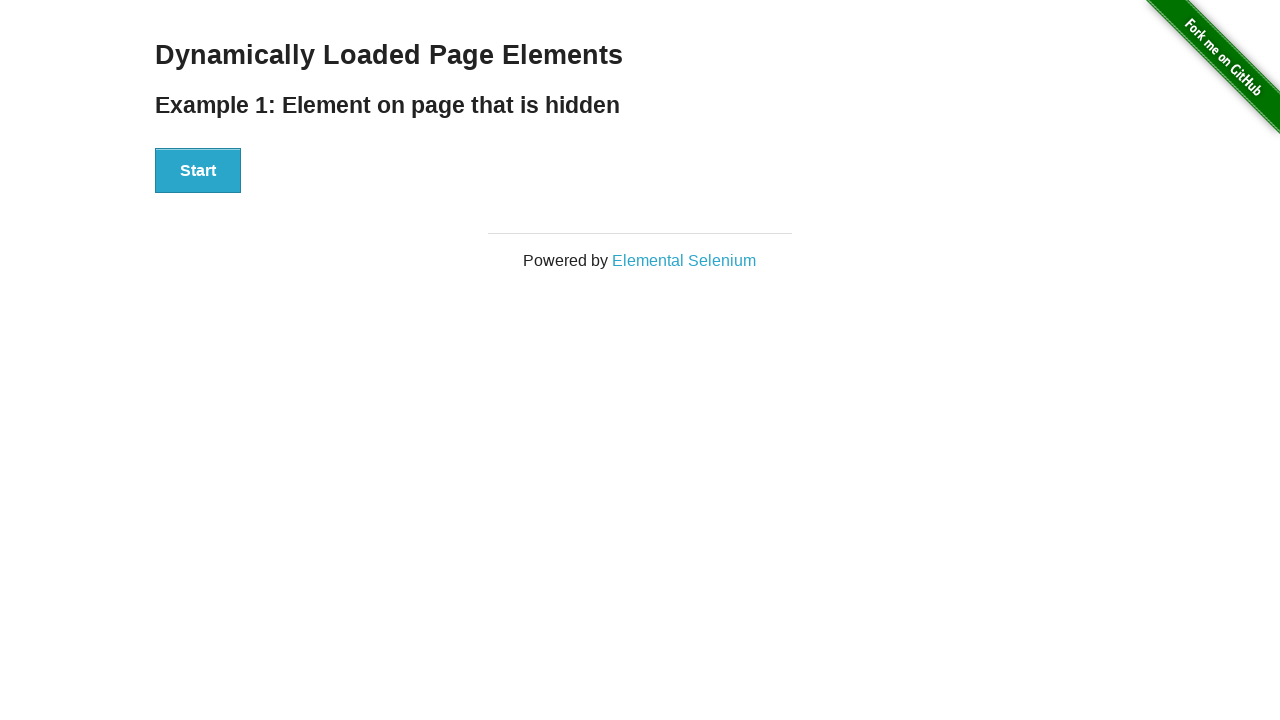

Clicked Start button to trigger dynamic loading at (198, 171) on xpath=//div[@id='start']//button
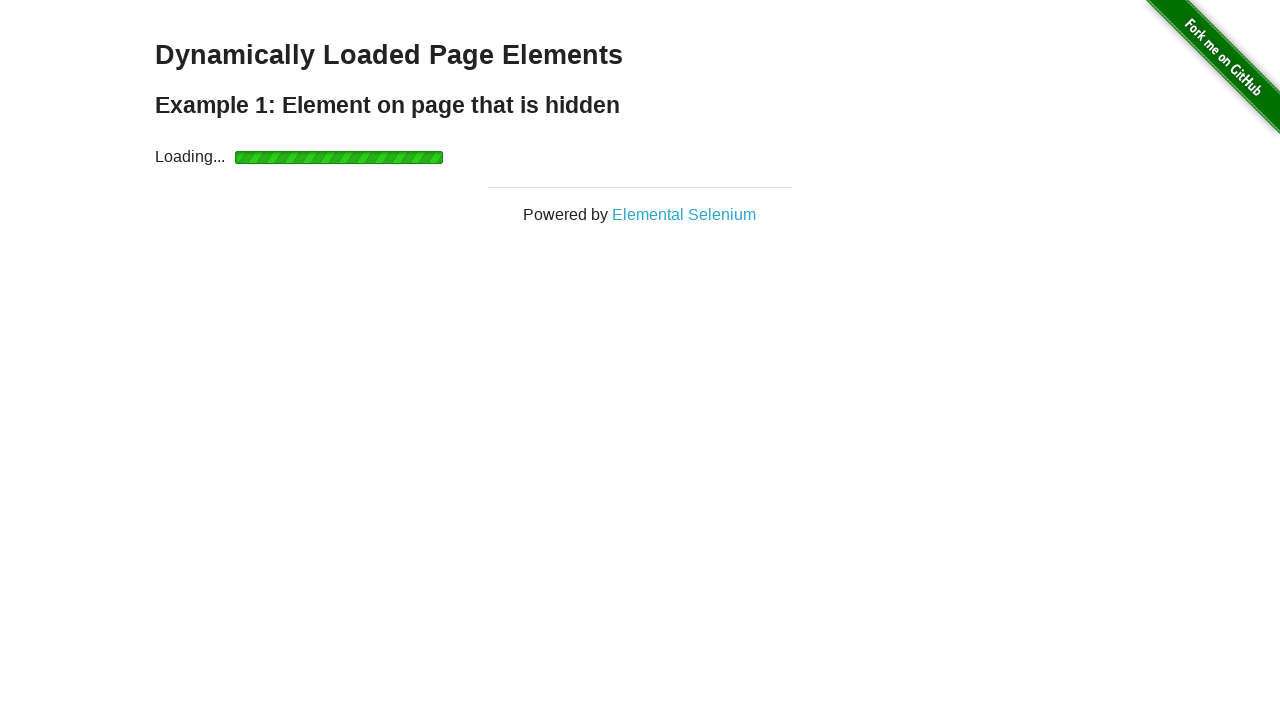

Waited for 'Hello World!' text to become visible
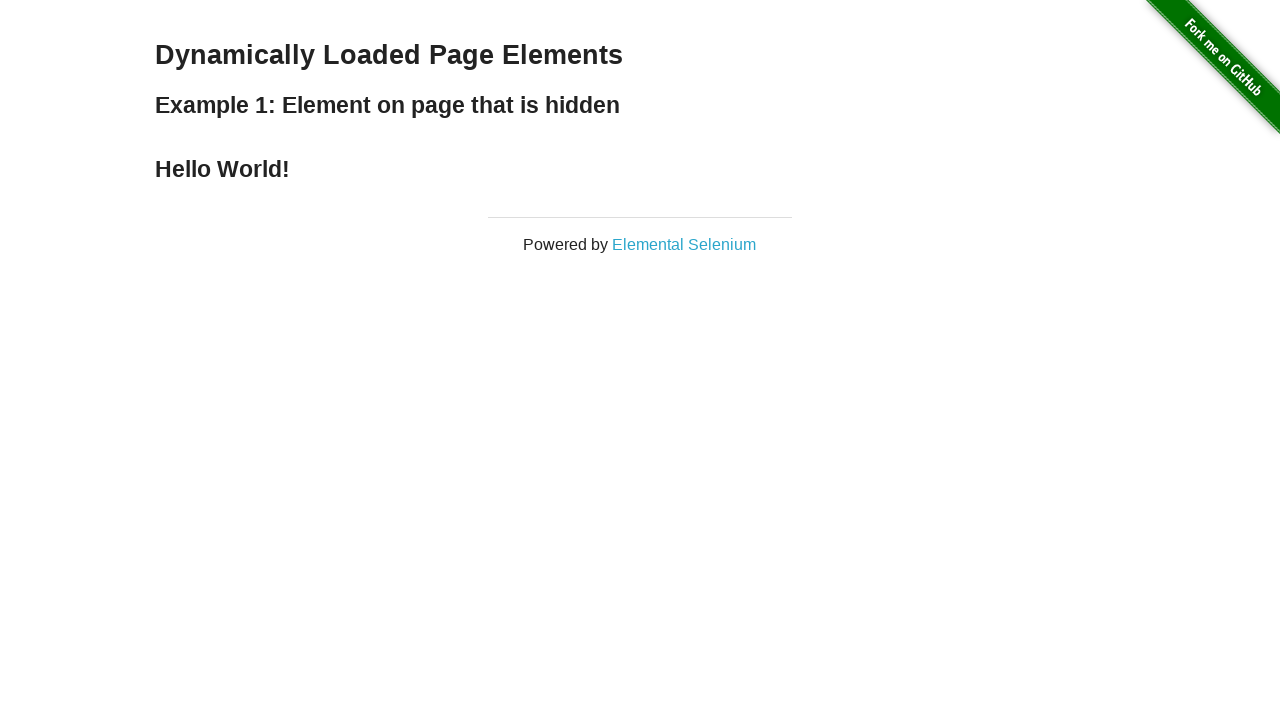

Located the 'Hello World!' element
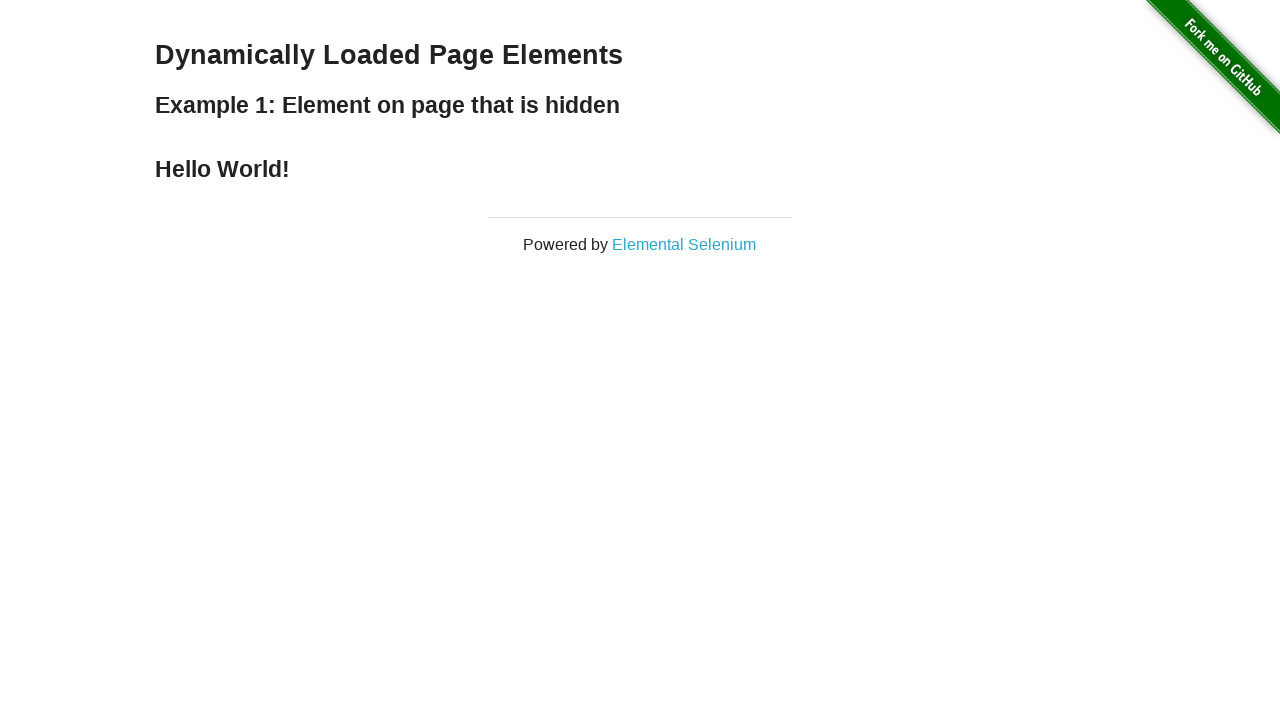

Verified that the text content equals 'Hello World!'
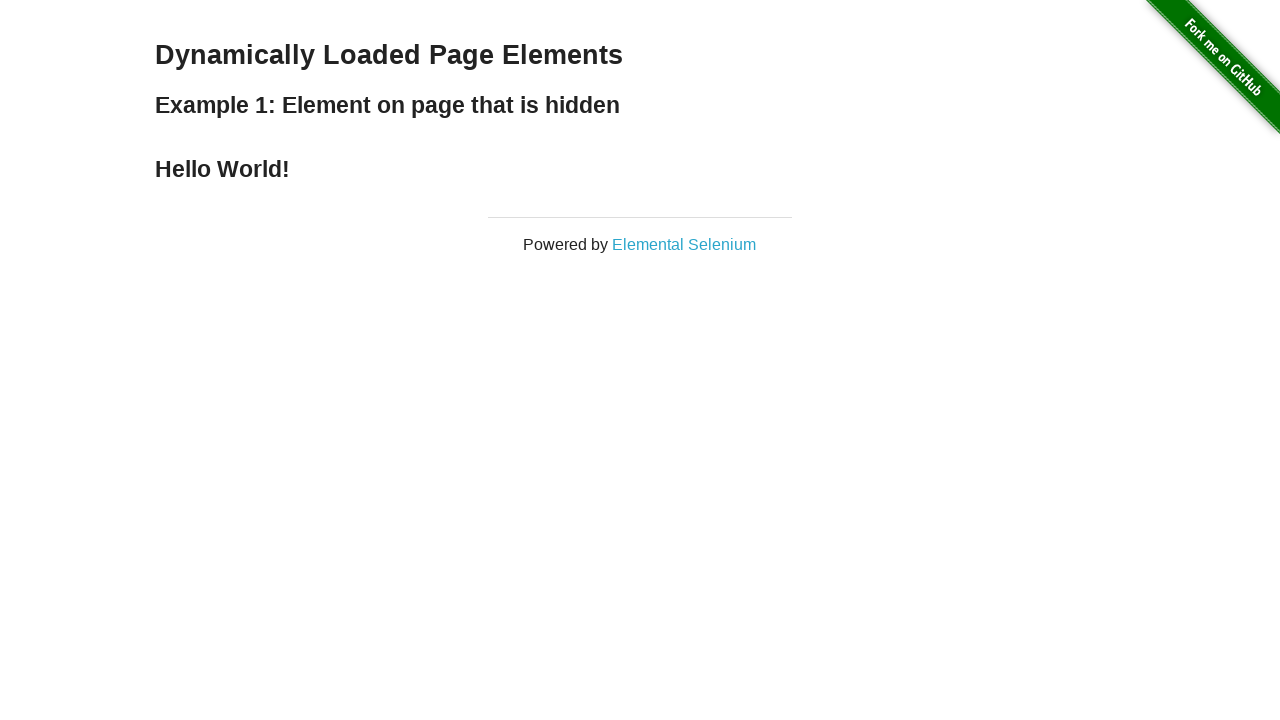

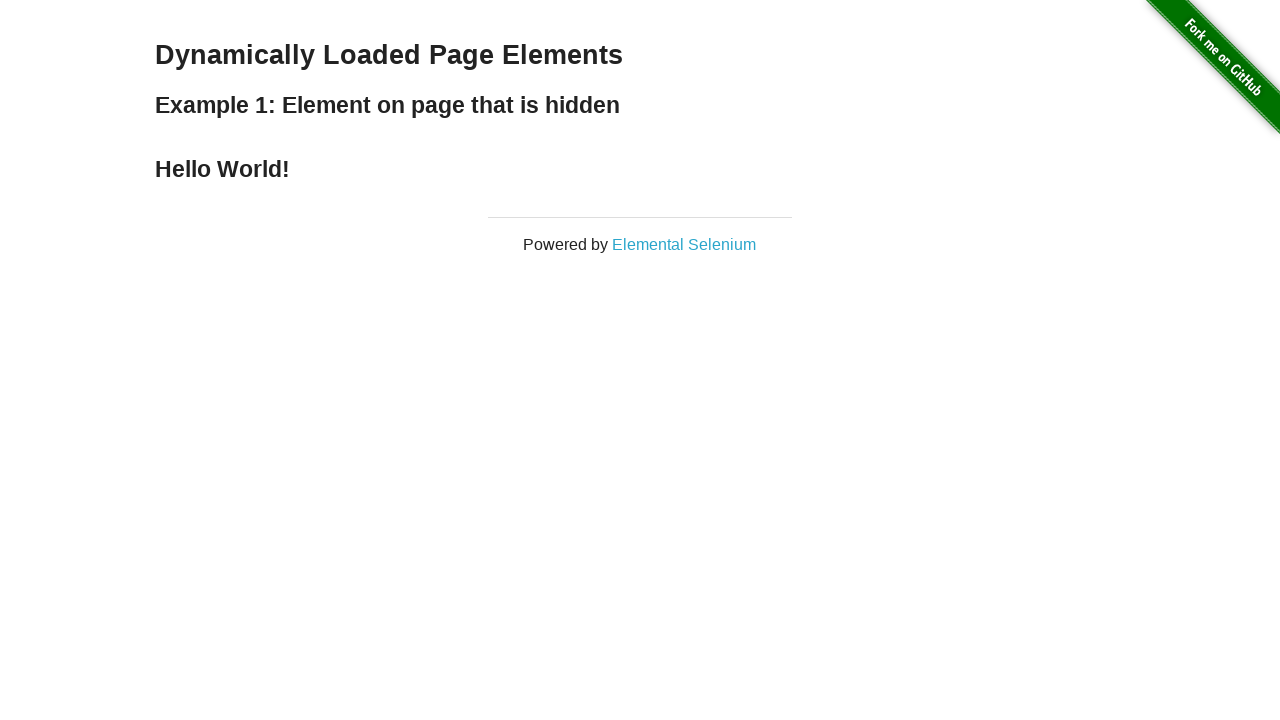